Navigates to the OrangeHRM demo site and verifies the page title is correct

Starting URL: https://opensource-demo.orangehrmlive.com/

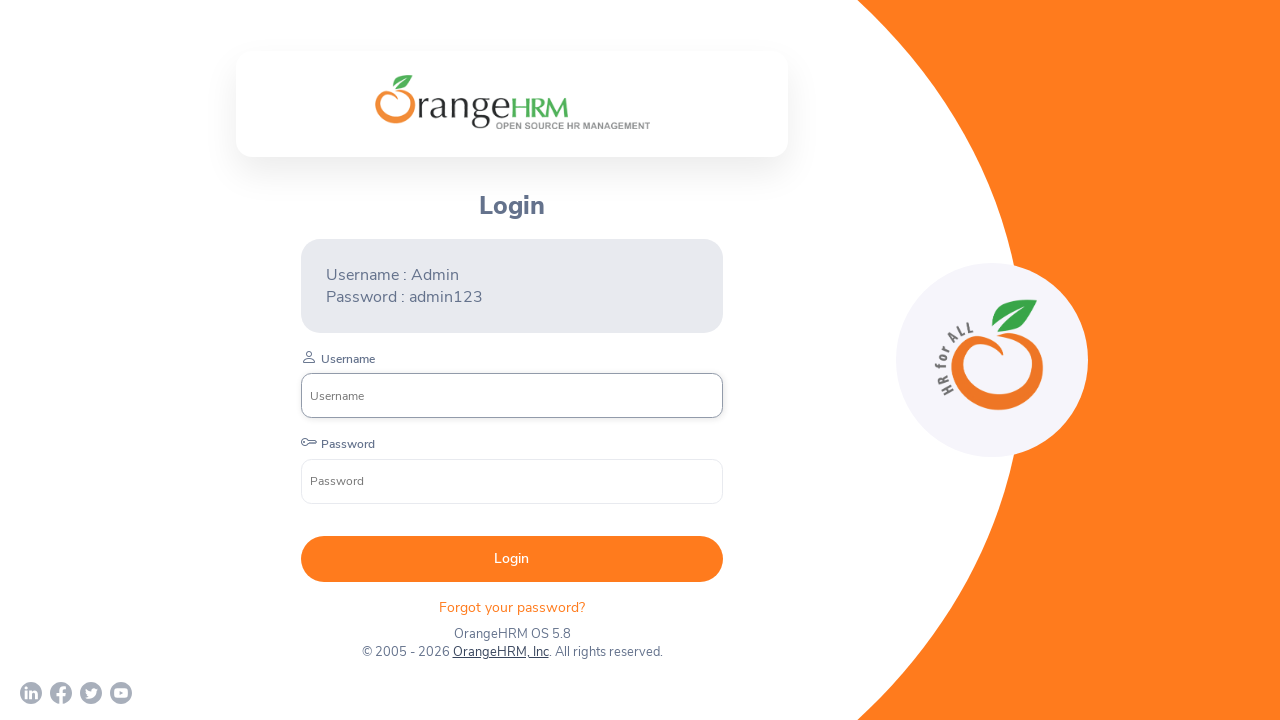

Navigated to OrangeHRM demo site
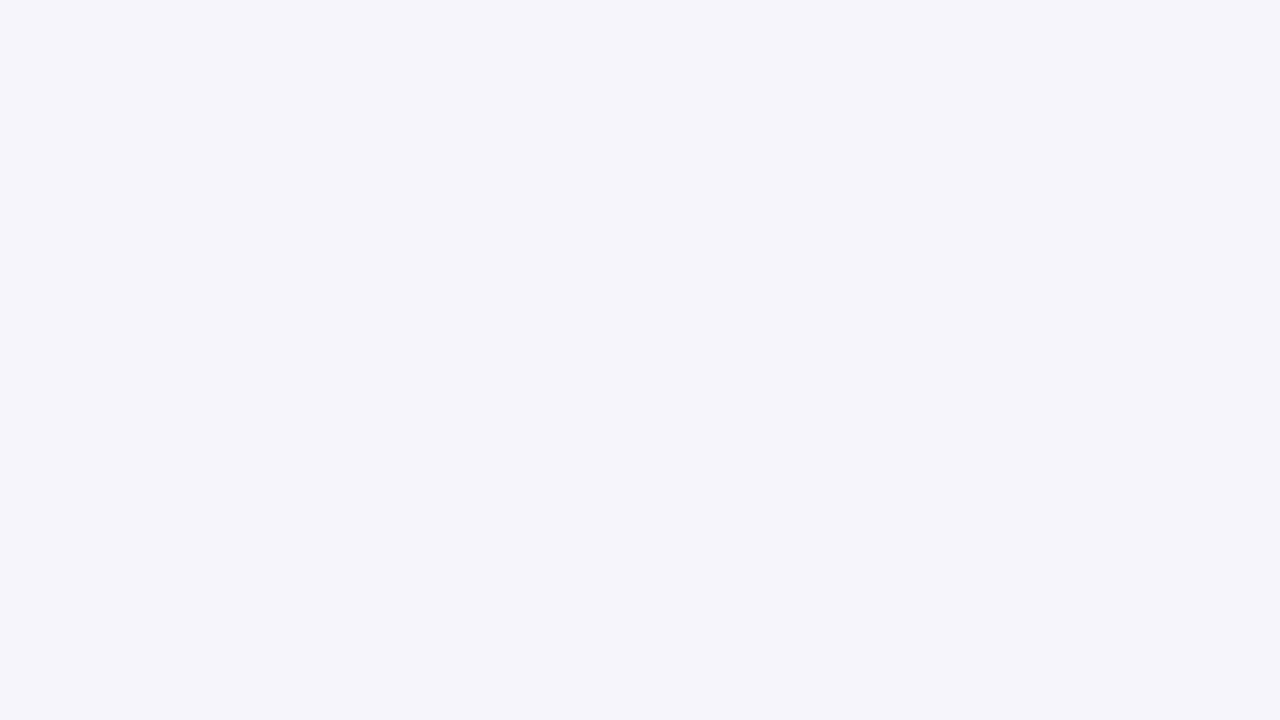

Verified page title is 'OrangeHRM'
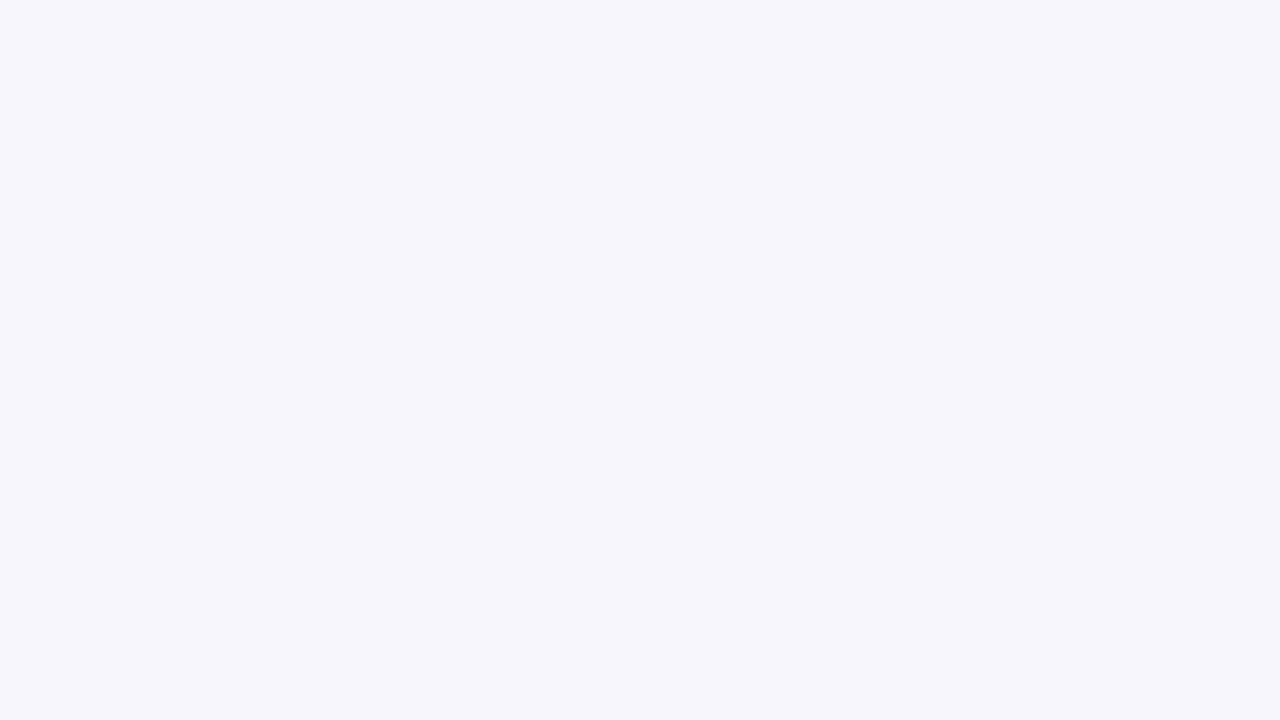

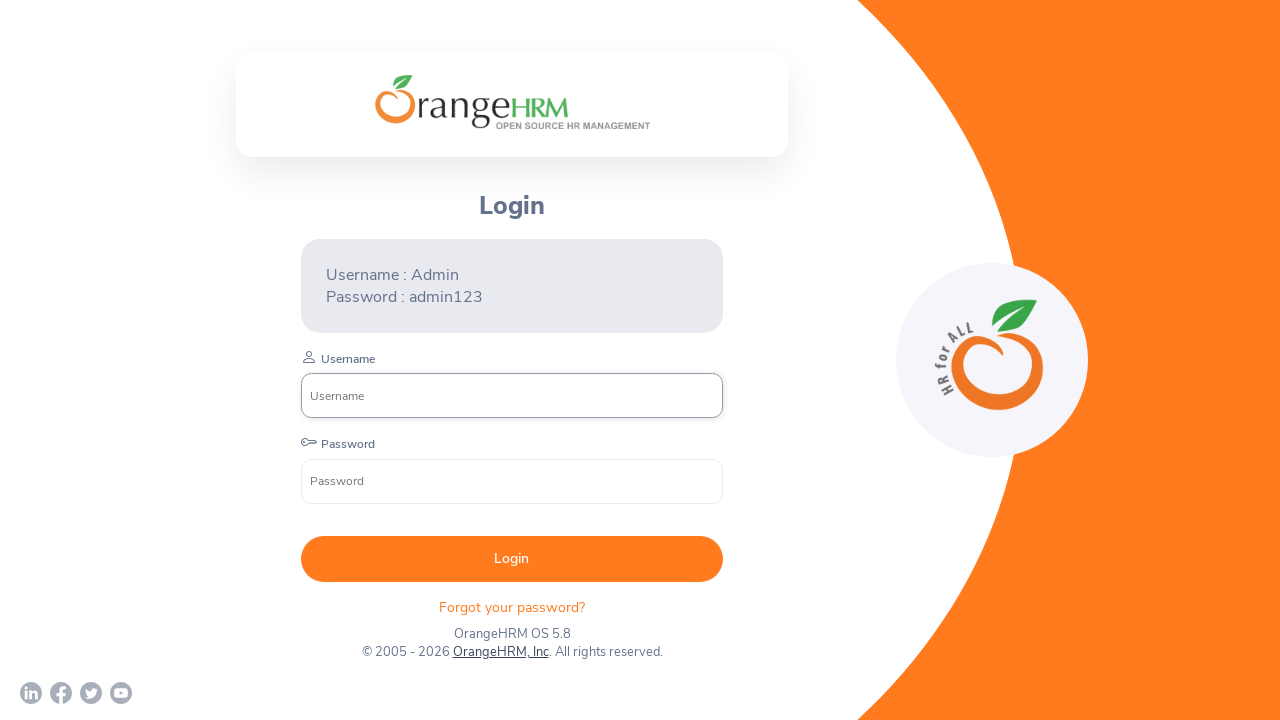